Tests that the "No" radio button is disabled and cannot be selected

Starting URL: https://demoqa.com/radio-button

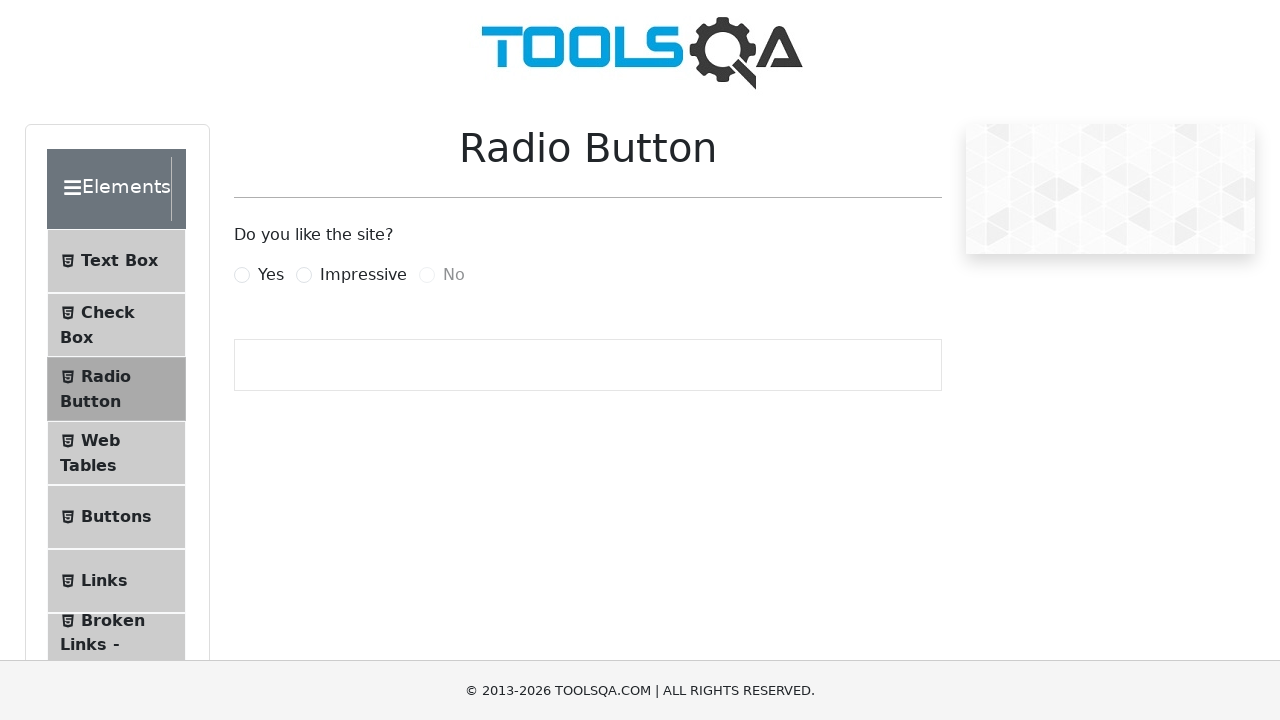

Navigated to Radio Button demo page
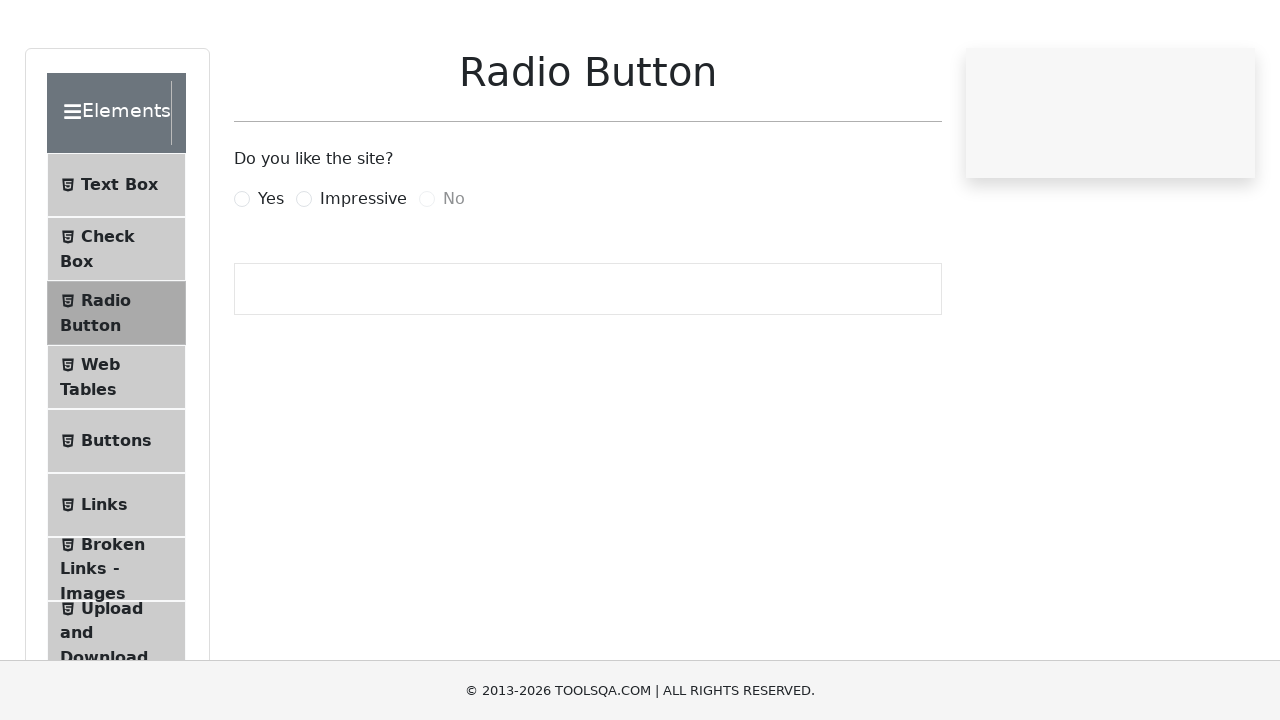

Located the 'No' radio button element
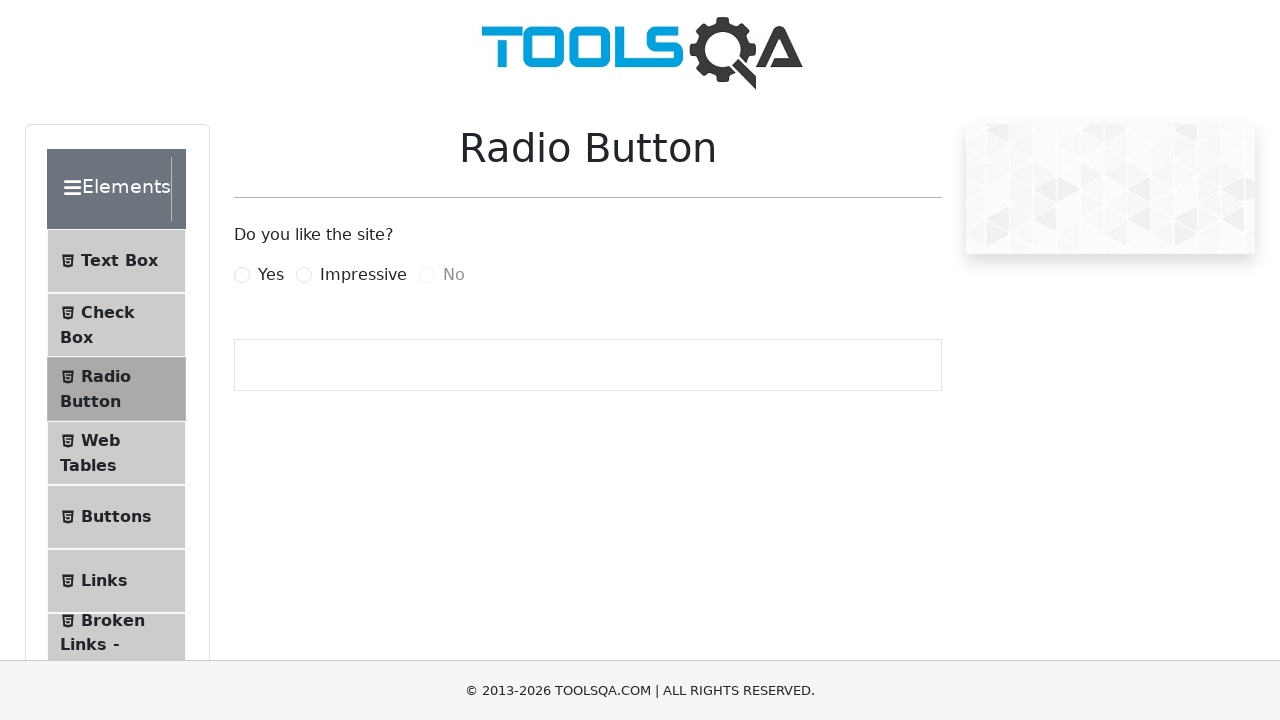

Checked if the 'No' radio button is disabled
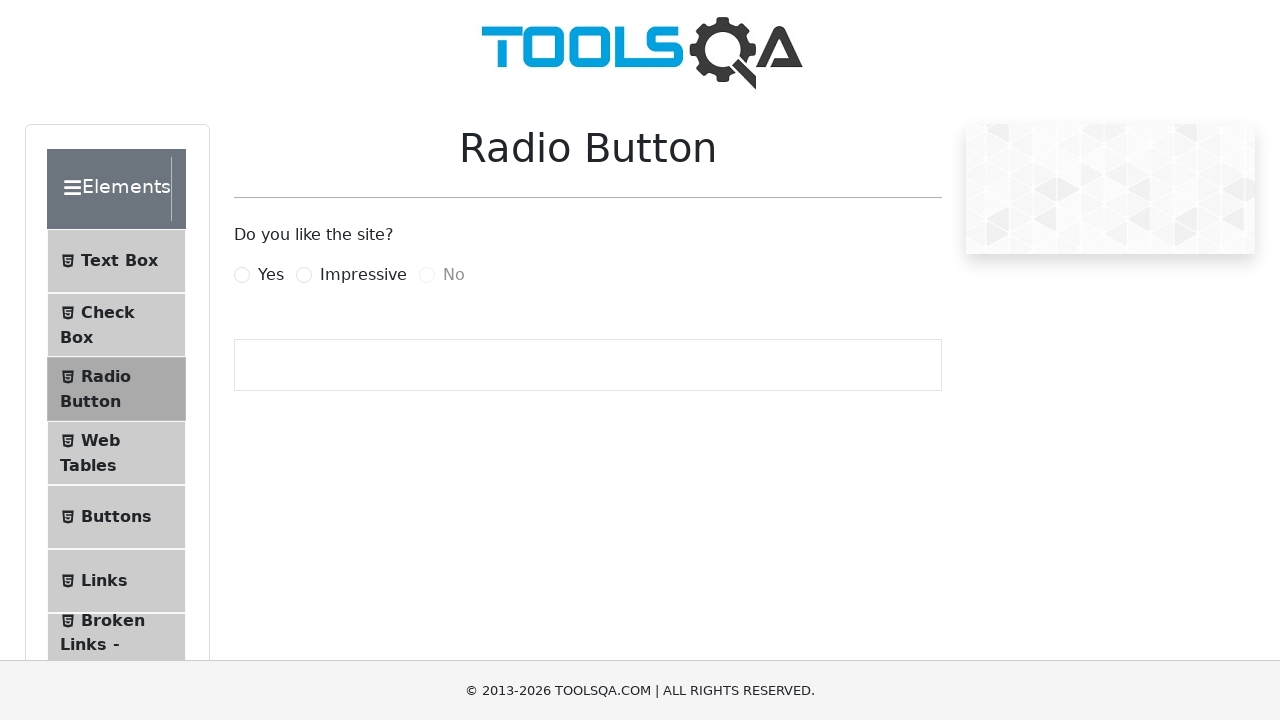

Assertion passed: The 'No' radio button is disabled
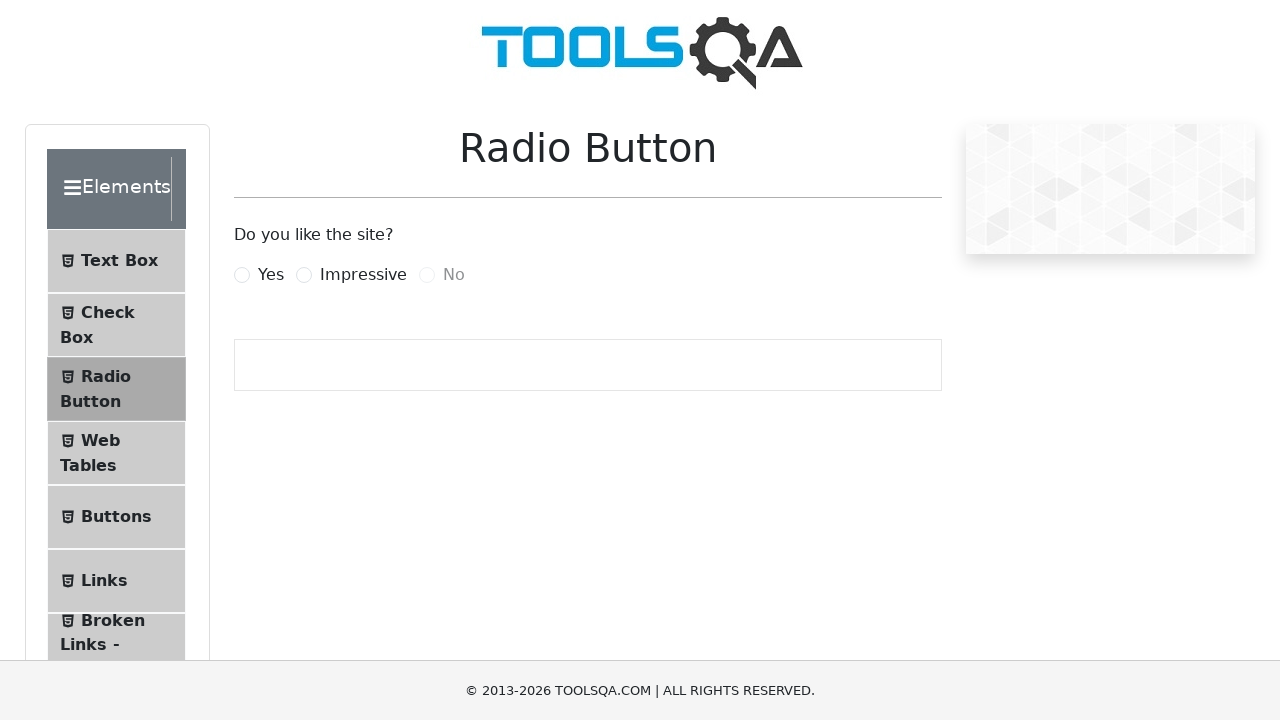

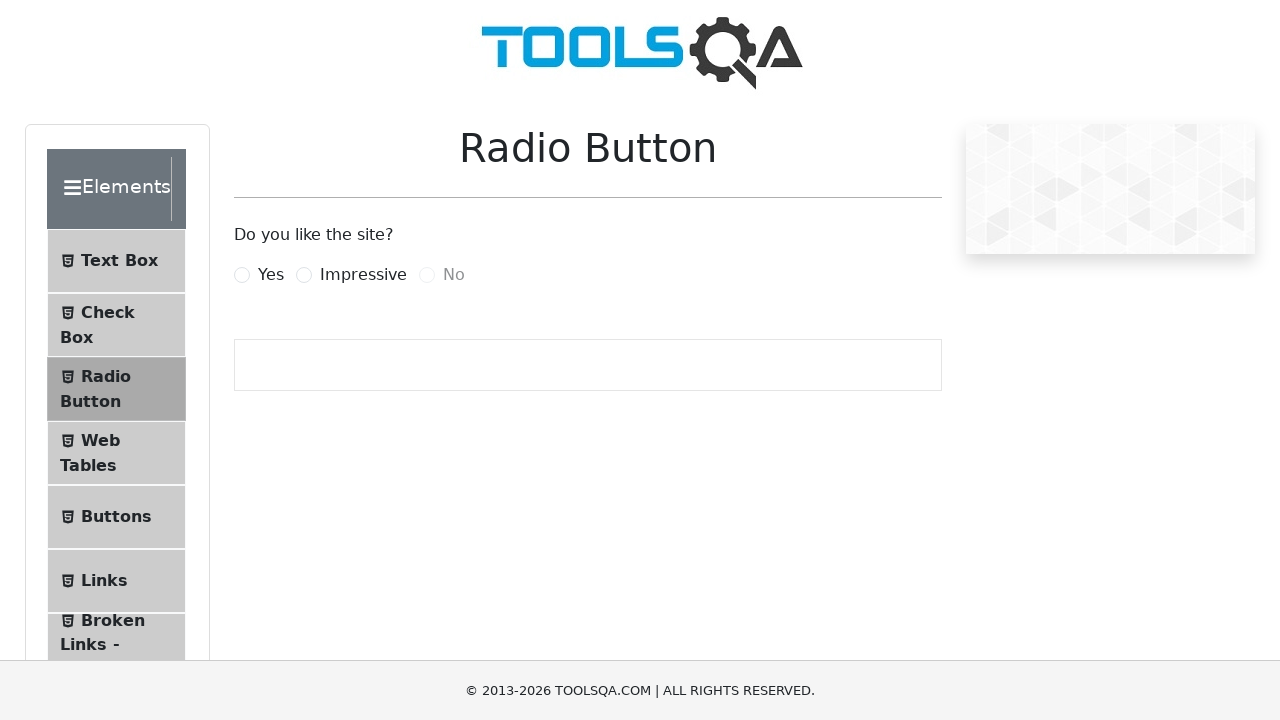